Tests JavaScript window.open functionality by clicking a button that opens a new window

Starting URL: https://www.w3schools.com/jsref/tryit.asp?filename=tryjsref_win_open

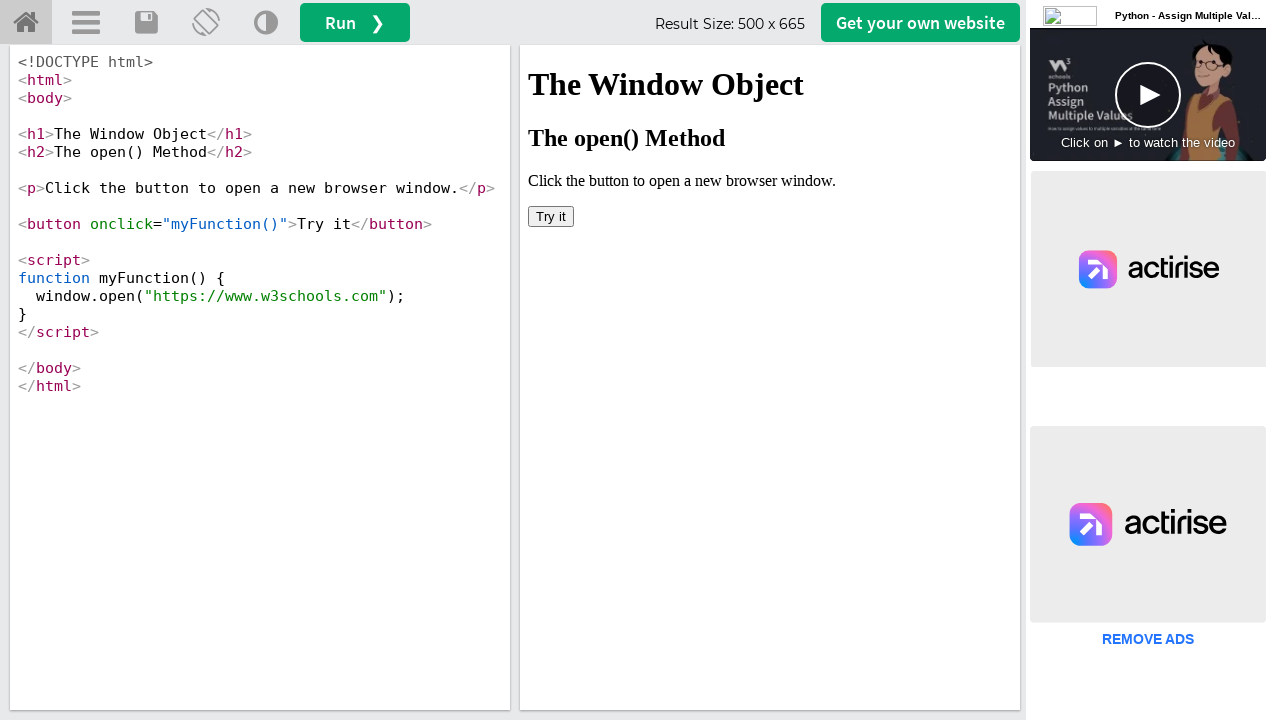

Located iframe with ID 'iframeResult' containing the example
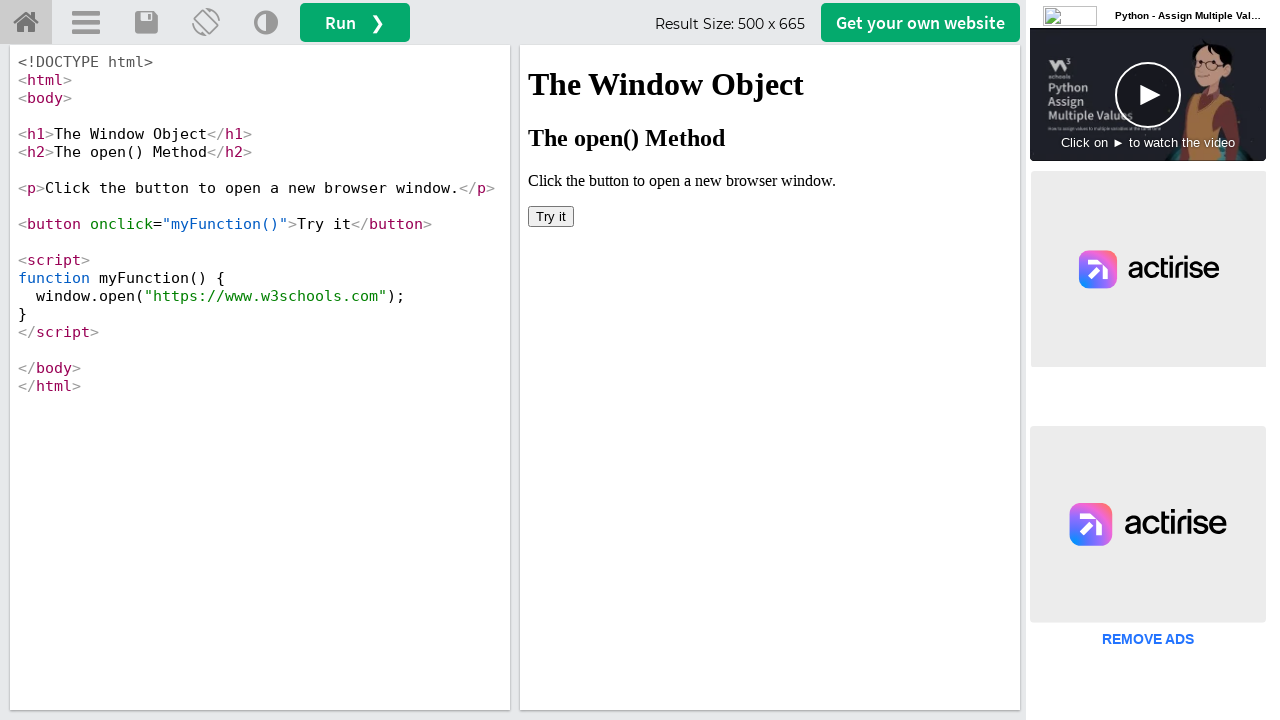

Clicked 'Try it' button to trigger window.open() at (551, 216) on #iframeResult >> internal:control=enter-frame >> button:text('Try it')
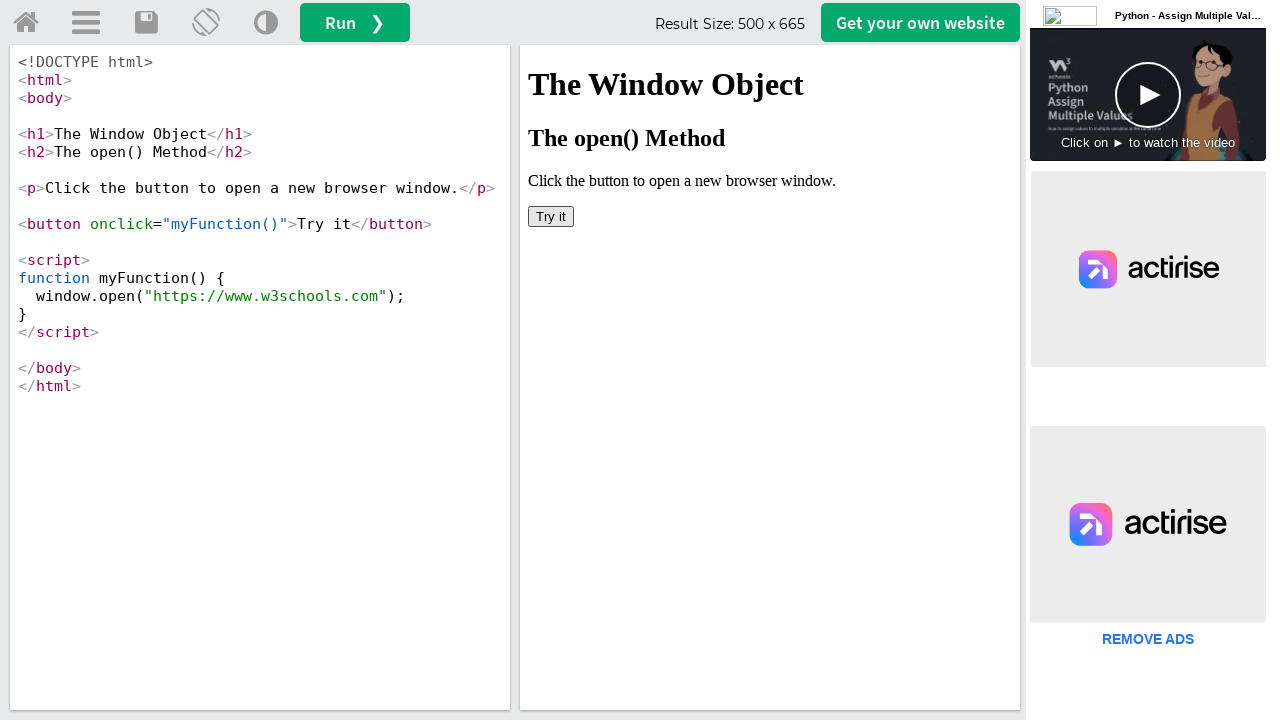

New window/page opened successfully
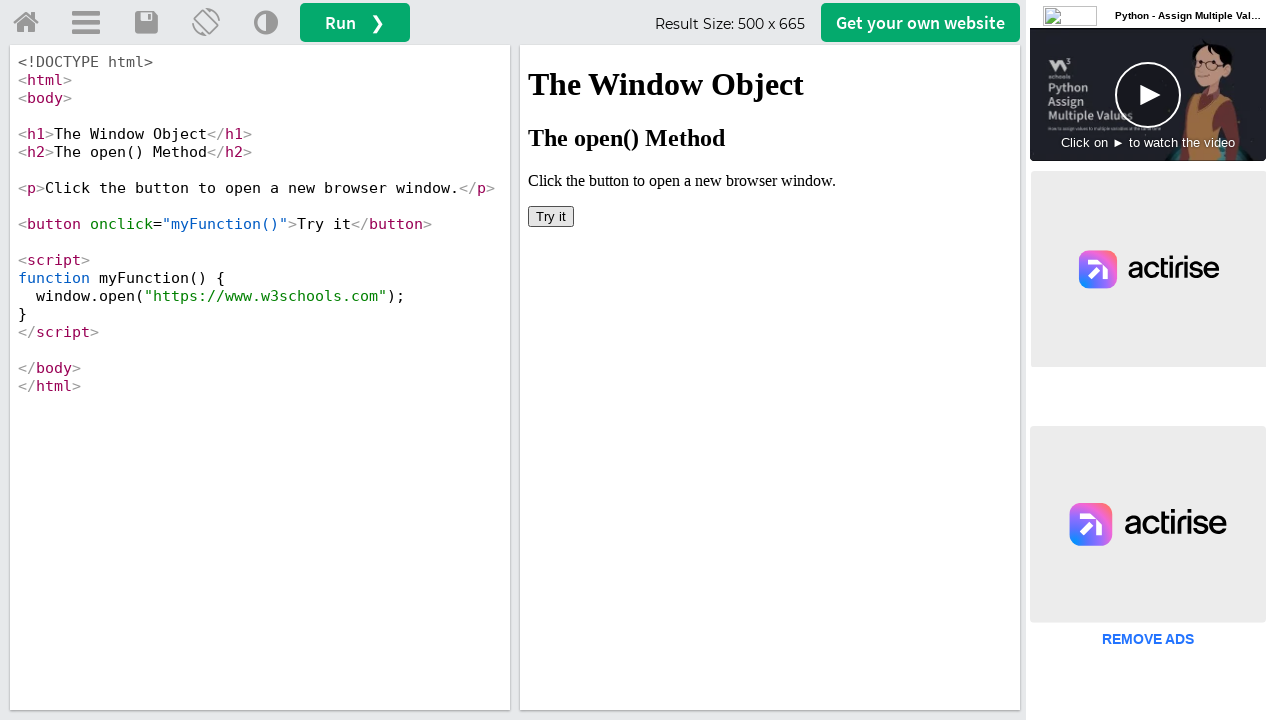

New window page loaded completely
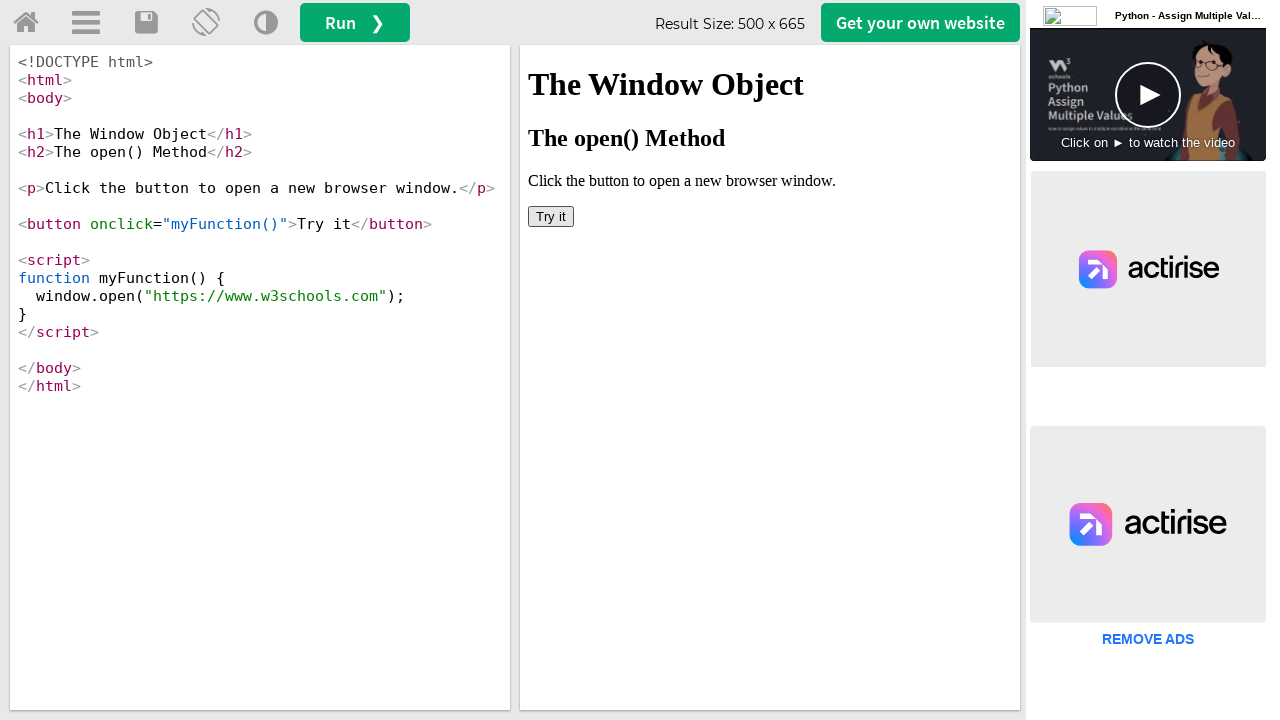

Closed the new window
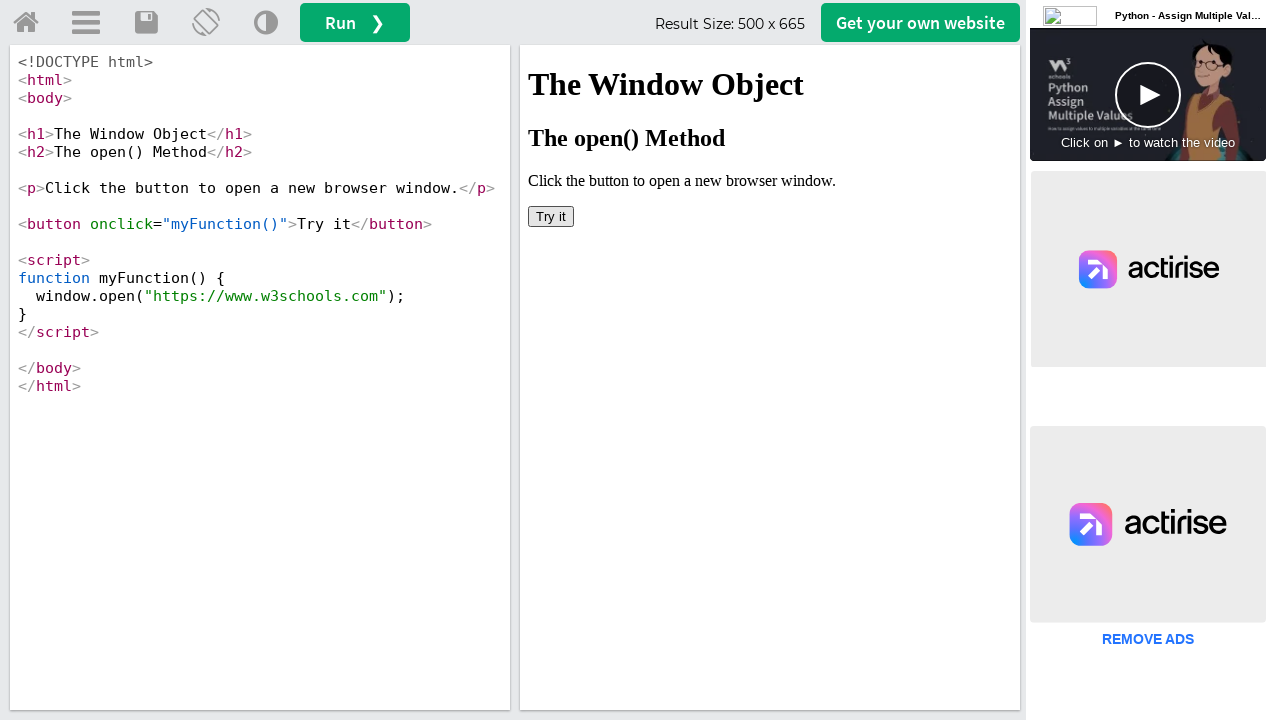

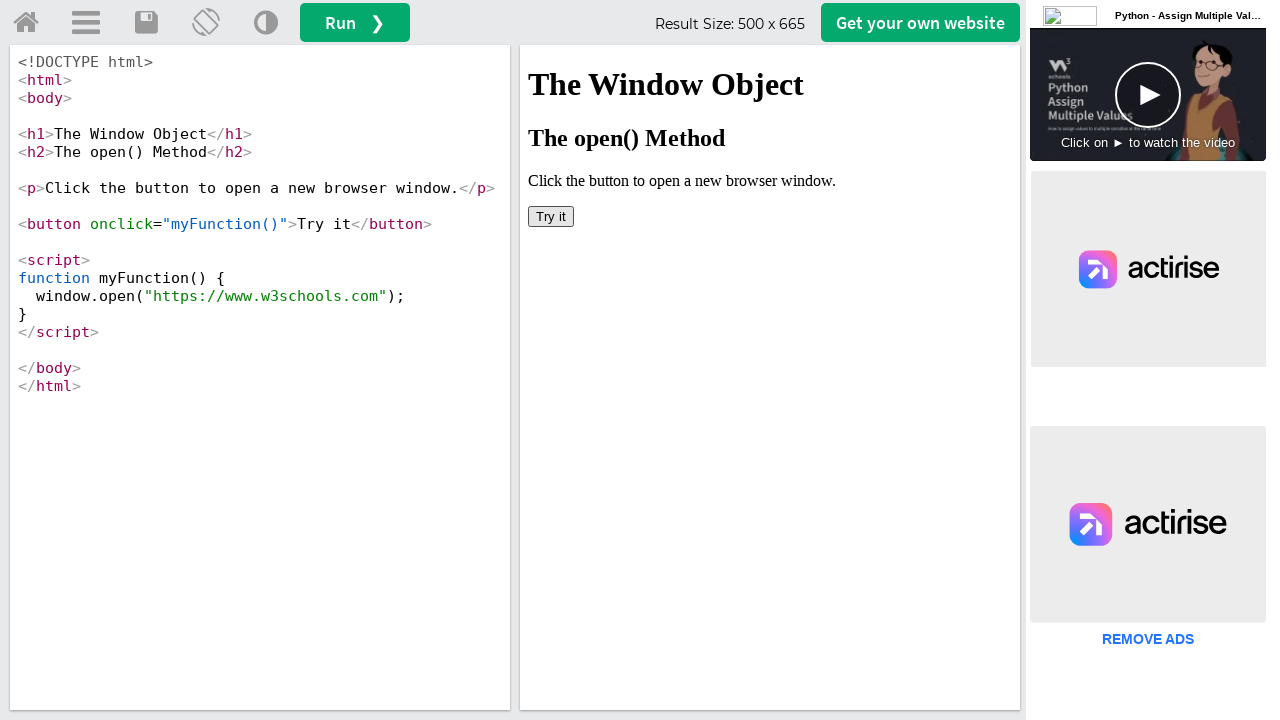